Tests dynamic loading by clicking a start button and verifying that "Hello World!" text appears after loading completes

Starting URL: http://the-internet.herokuapp.com/dynamic_loading/2

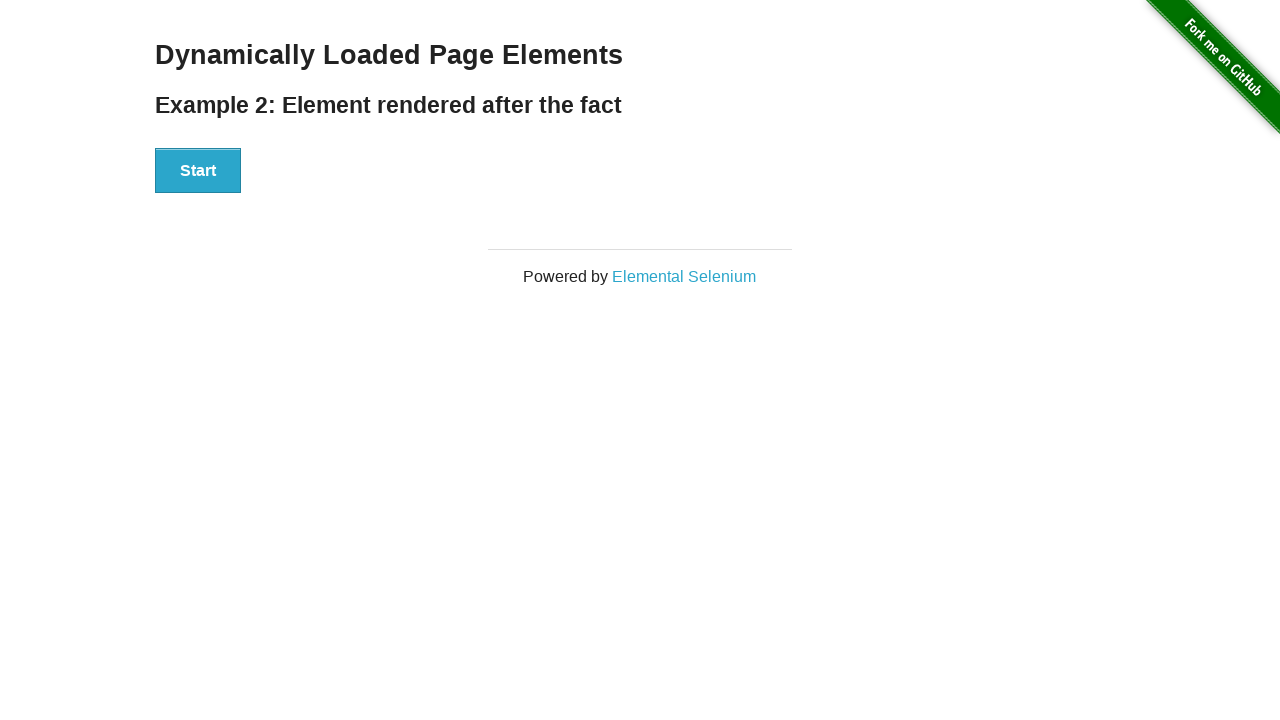

Navigated to dynamic loading test page
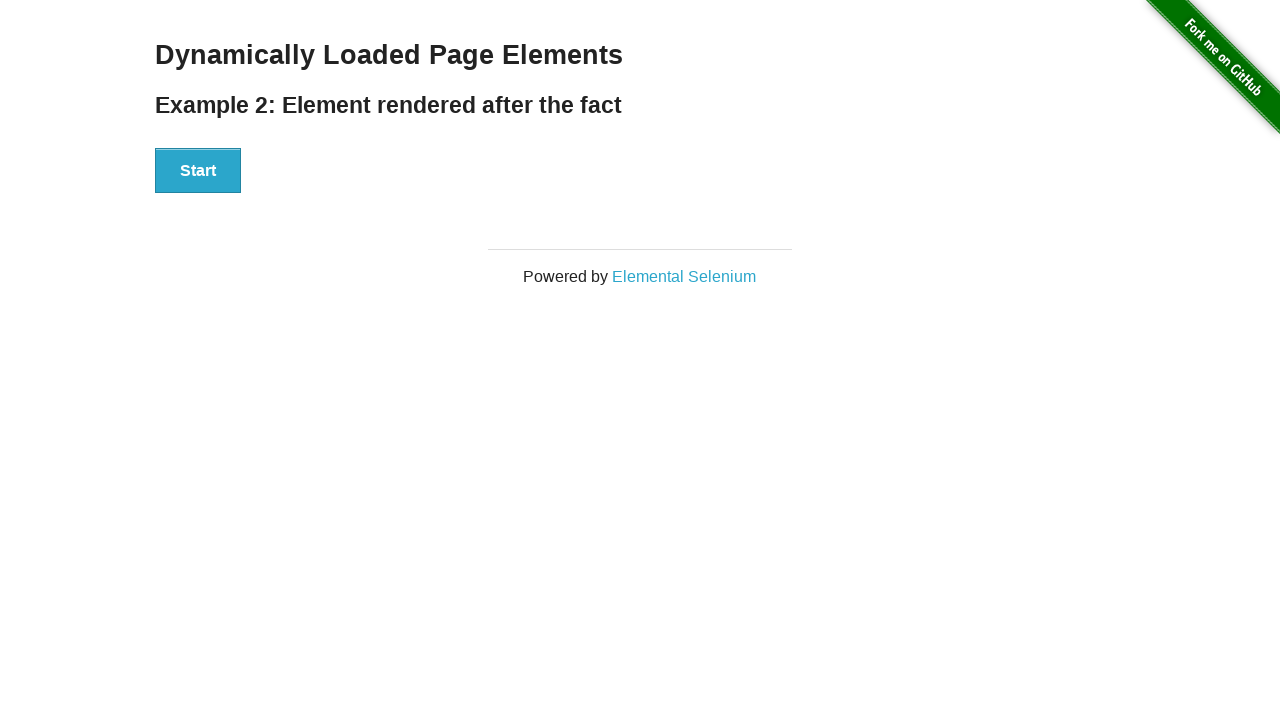

Clicked the start button to initiate dynamic loading at (198, 171) on div#start button
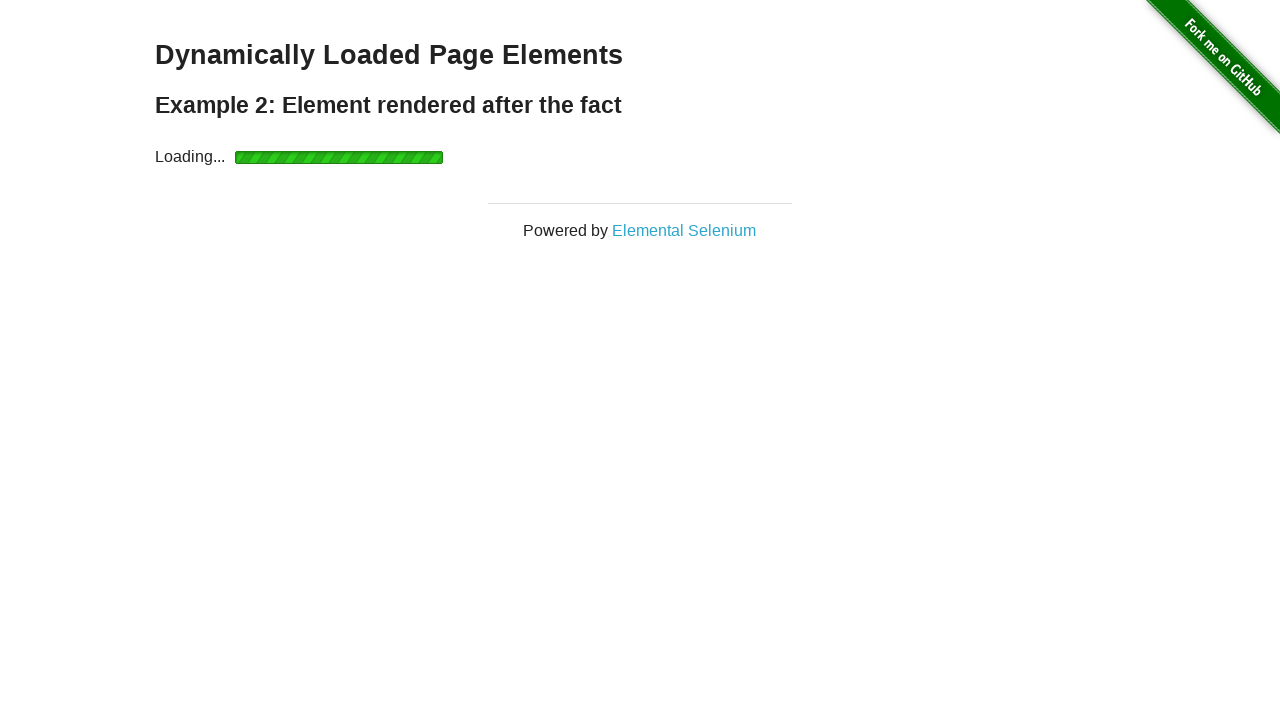

Waited for 'Hello World!' text to appear after loading completed
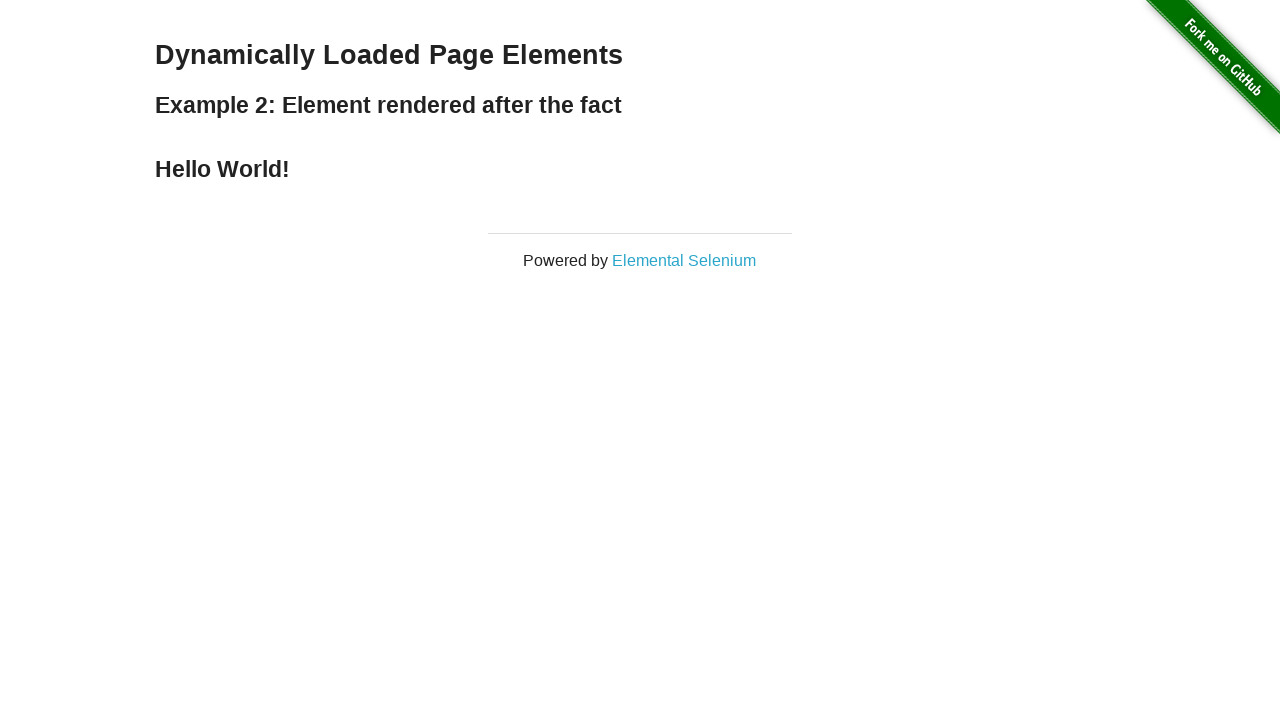

Retrieved the text content from the finish element
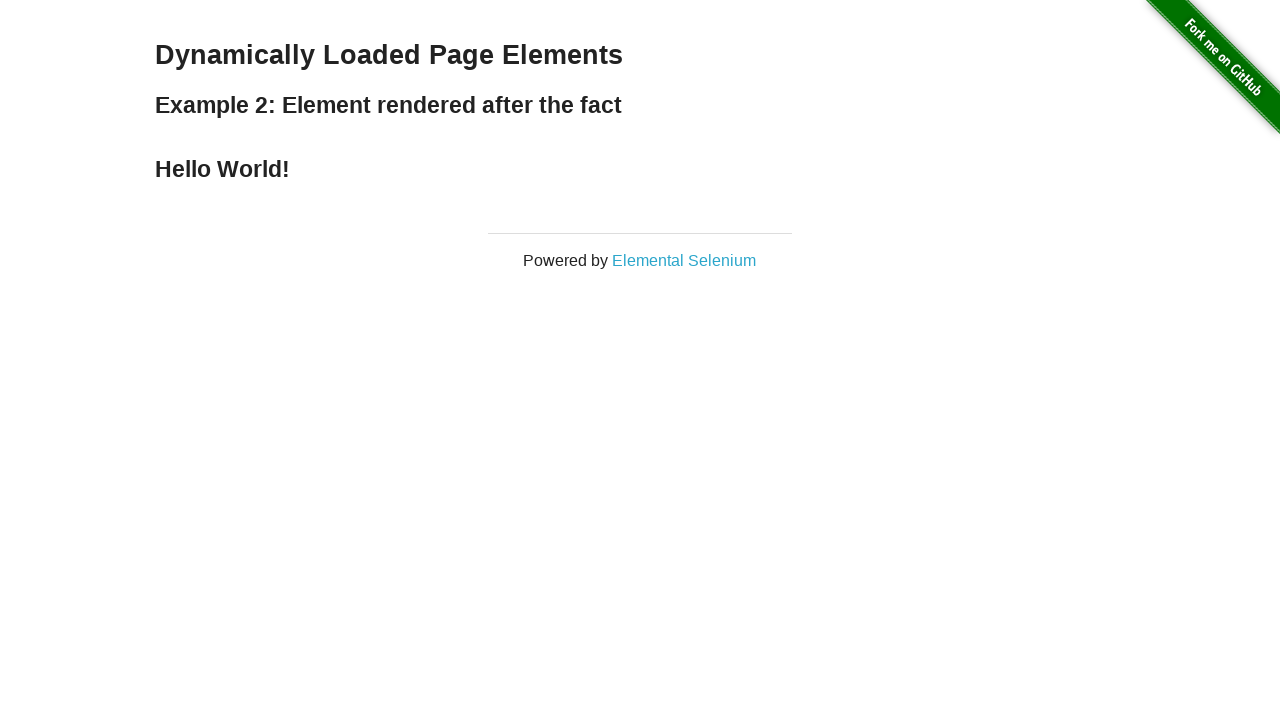

Verified that the text content equals 'Hello World!'
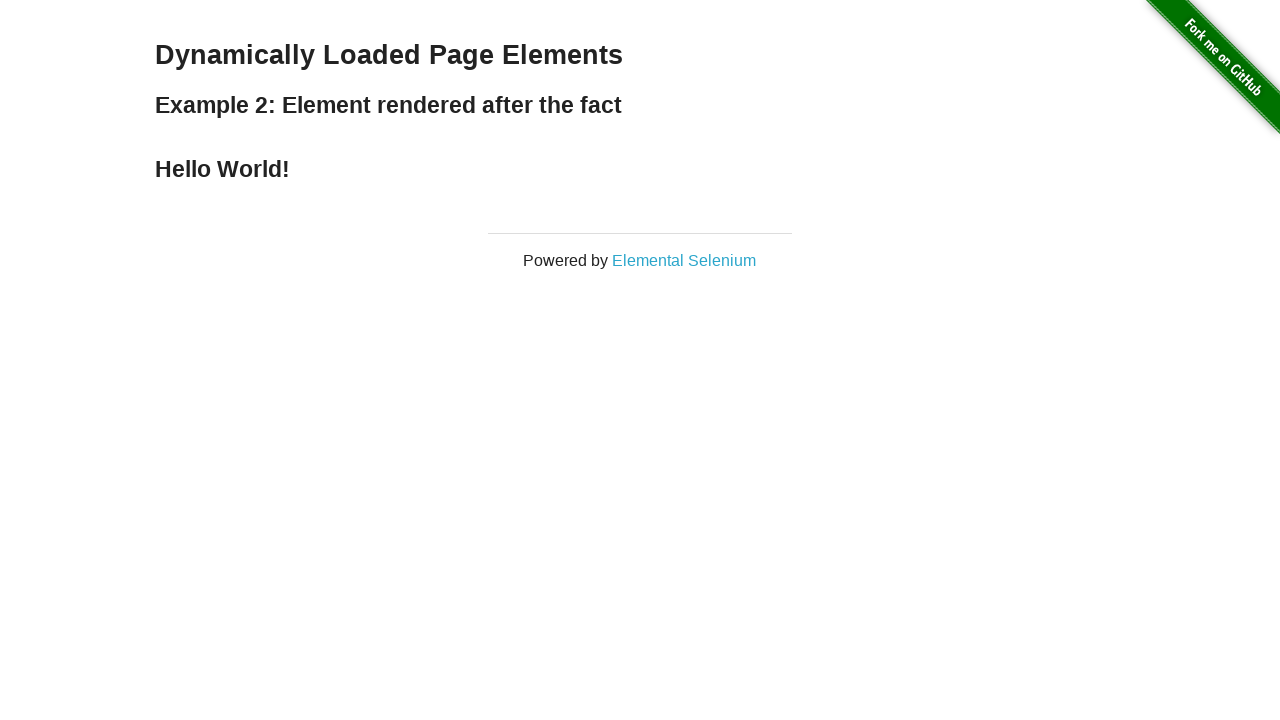

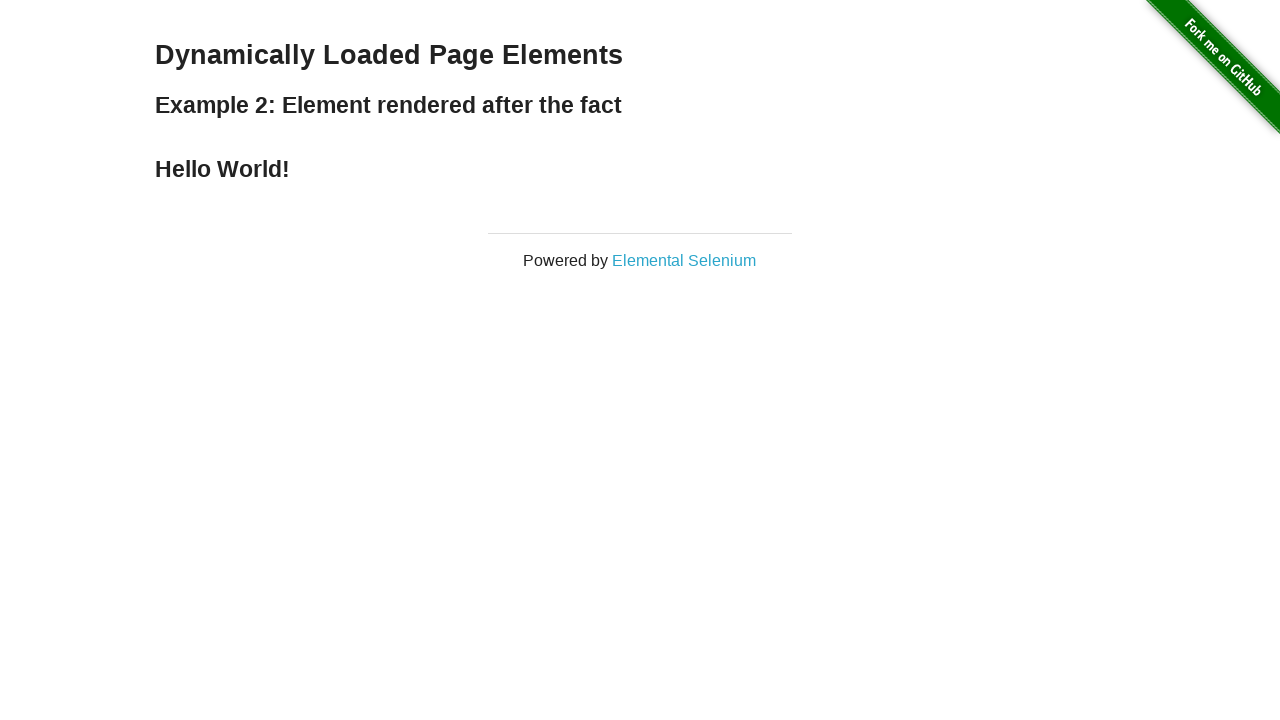